Tests JavaScript prompt alert by clicking the prompt button, entering text into the prompt, accepting it, and verifying the entered text appears in the result.

Starting URL: http://practice.cydeo.com/javascript_alerts

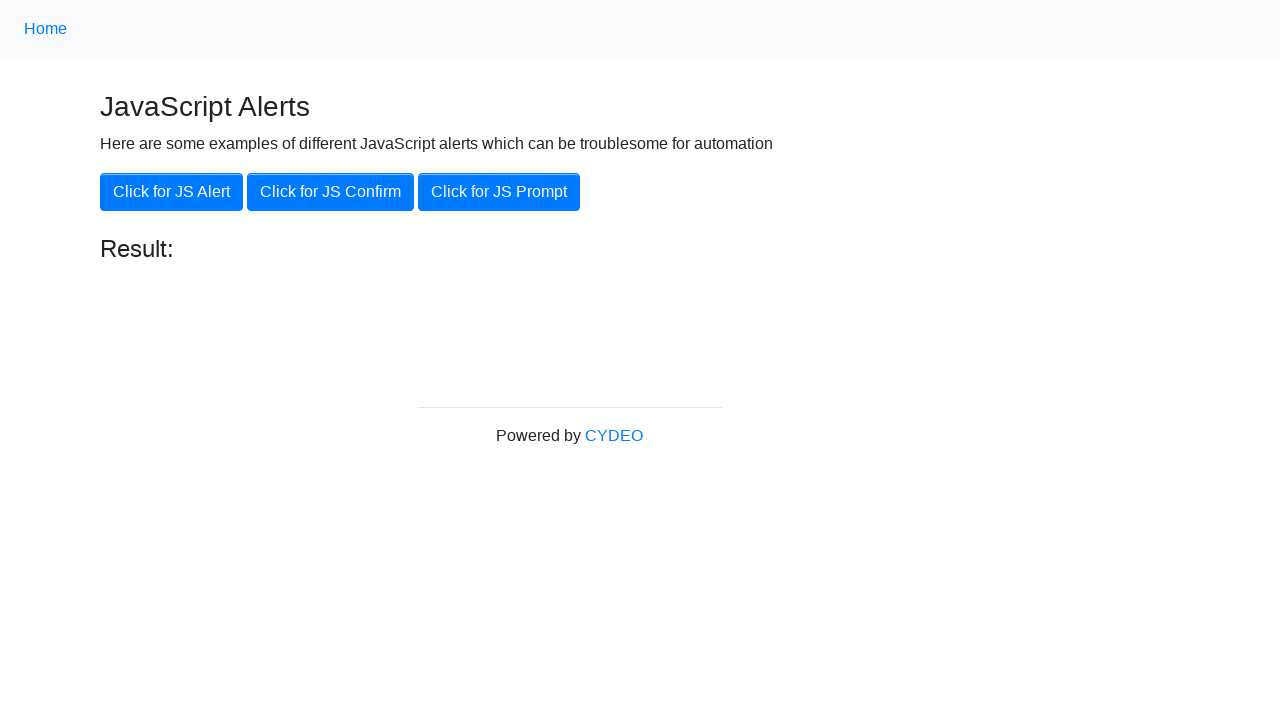

Set up dialog handler to accept prompt with text 'Hello'
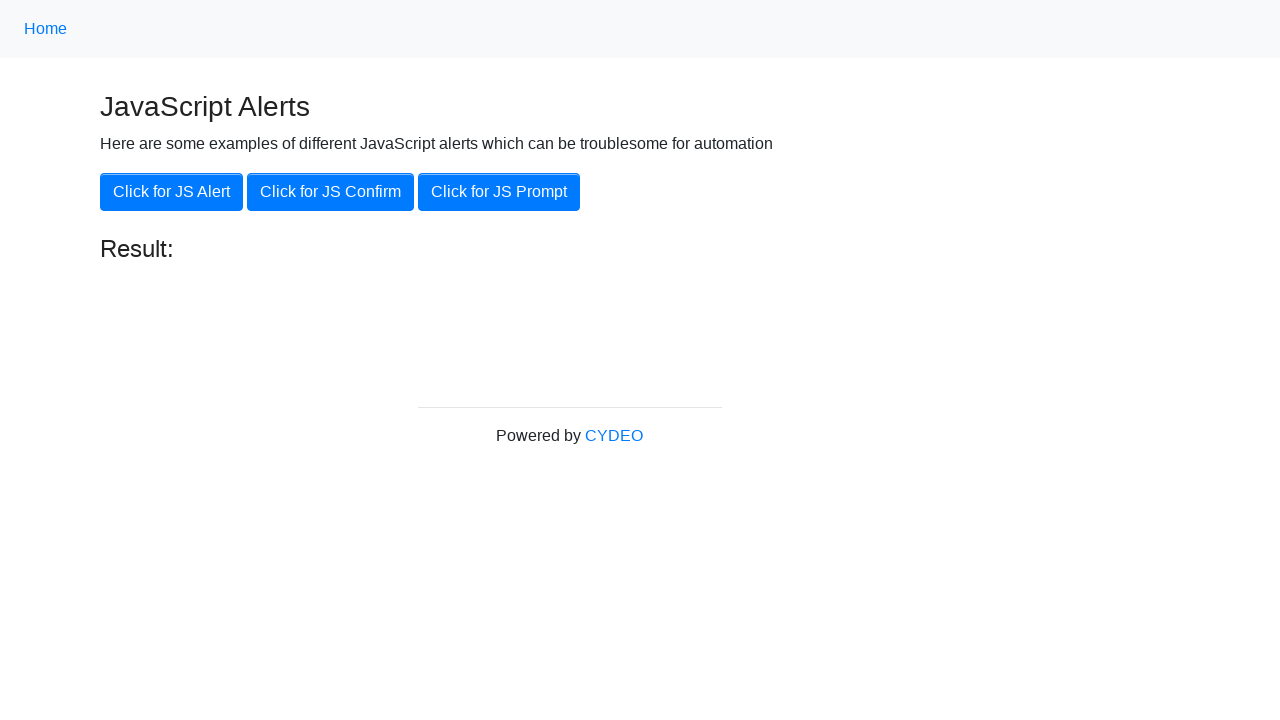

Clicked 'Click for JS Prompt' button to trigger prompt alert at (499, 192) on xpath=//button[.='Click for JS Prompt']
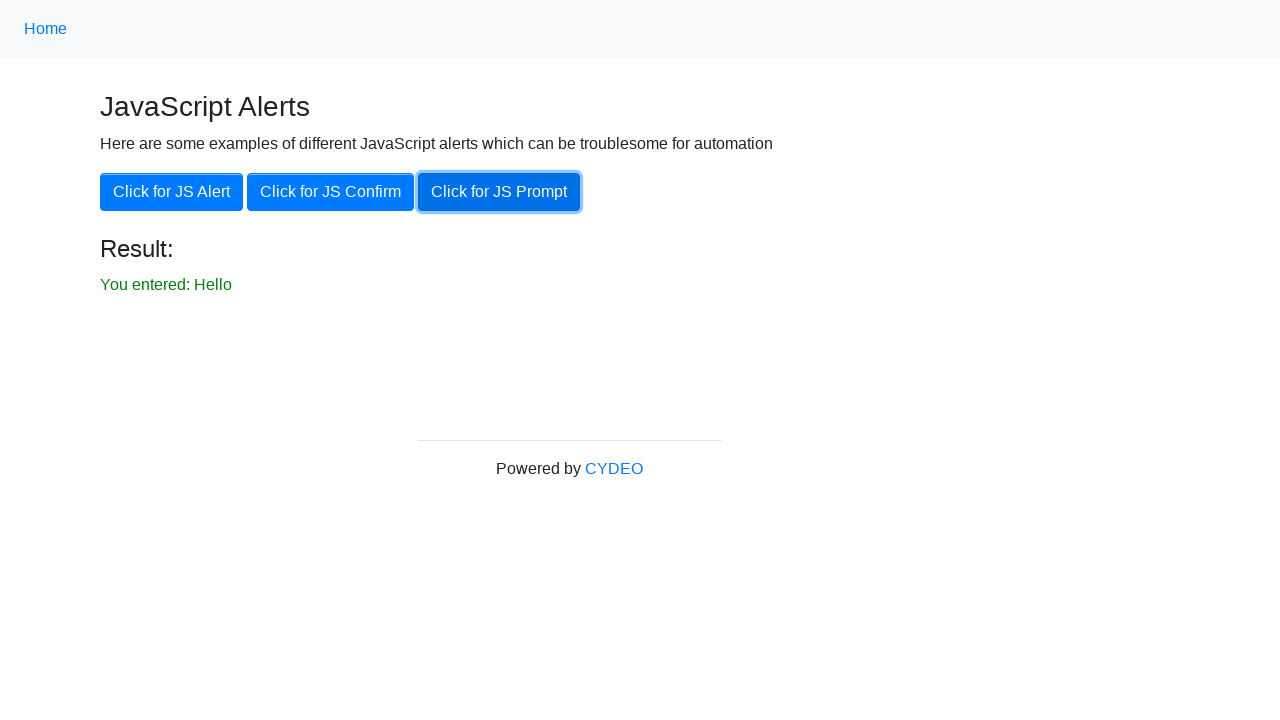

Result text element is now visible
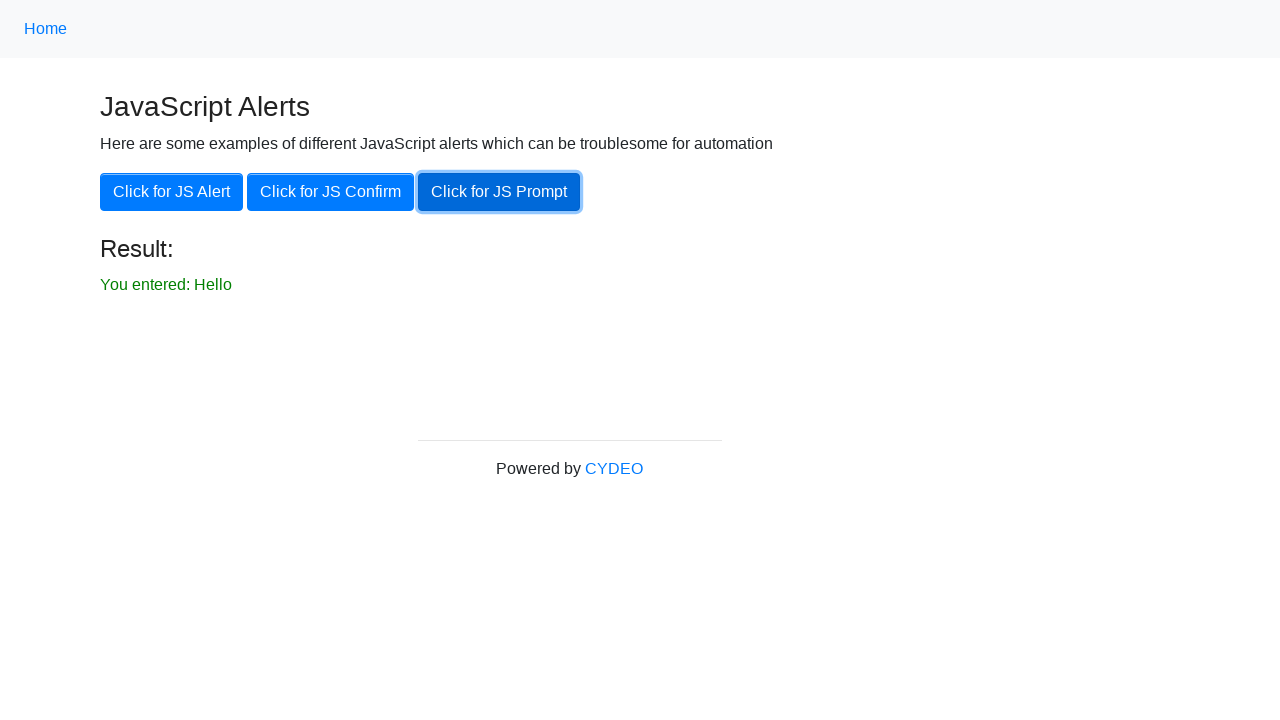

Located the result text element
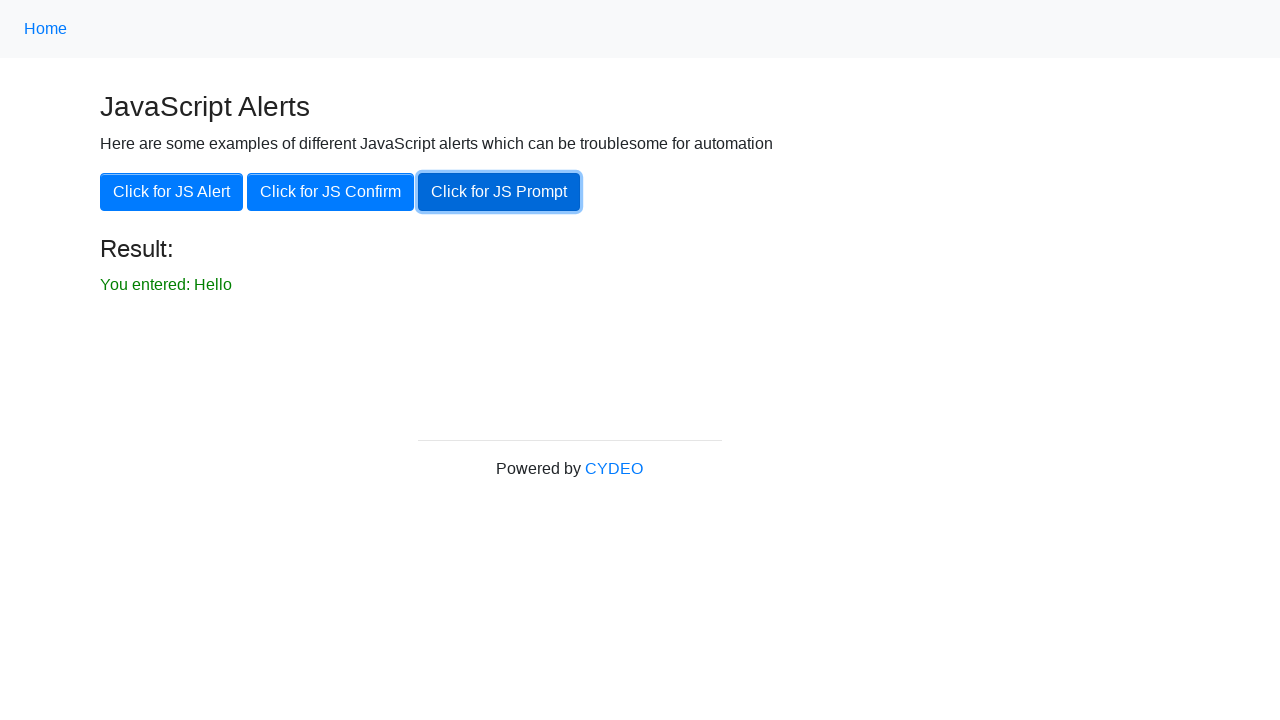

Verified that result text is visible
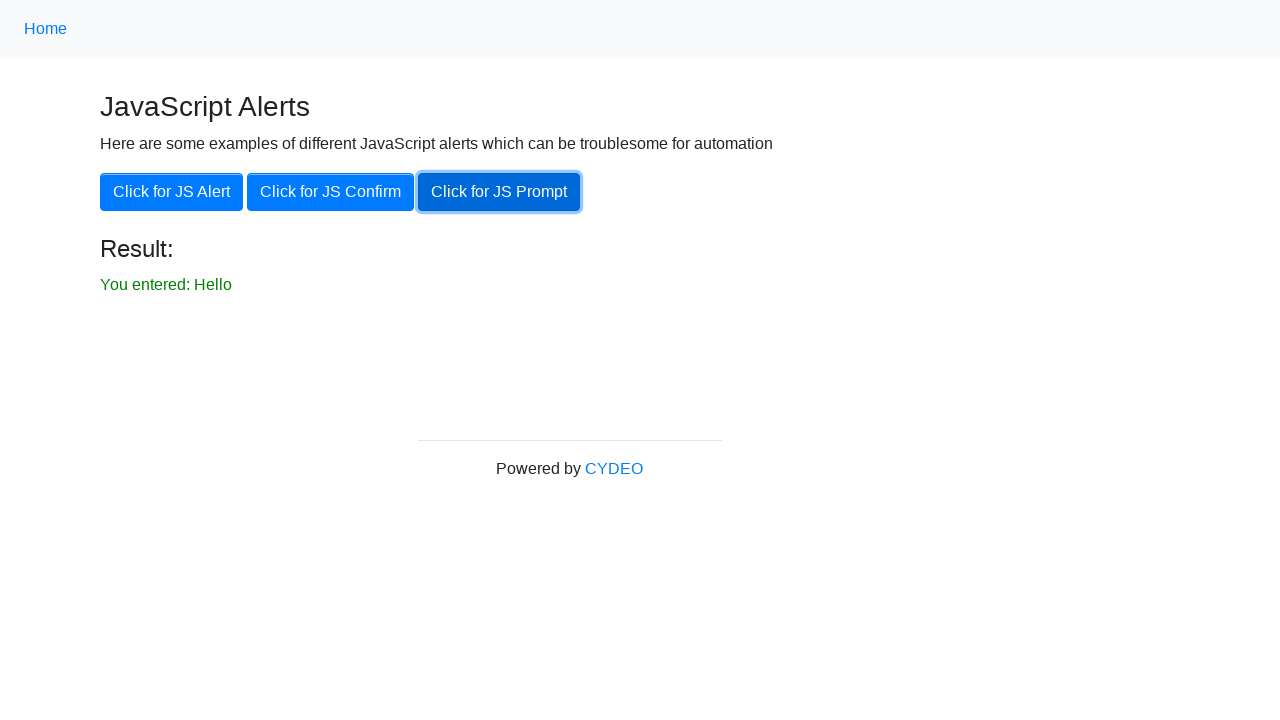

Verified that result text equals 'You entered: Hello'
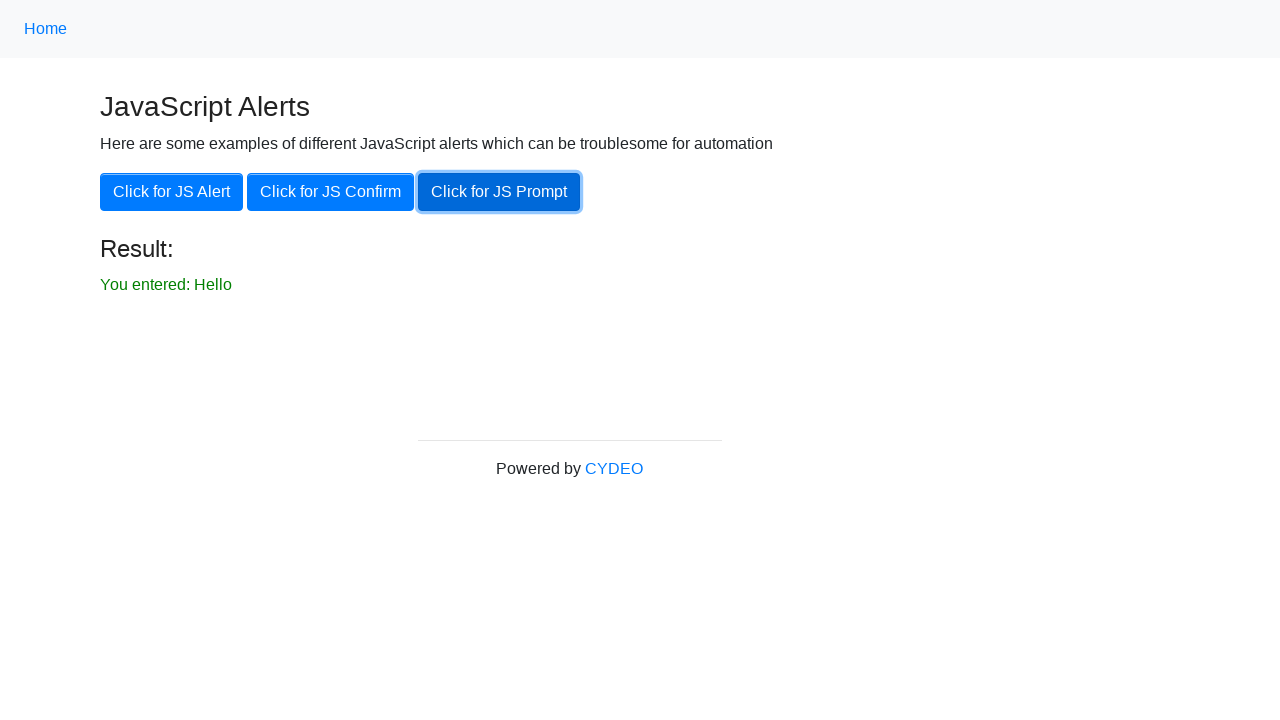

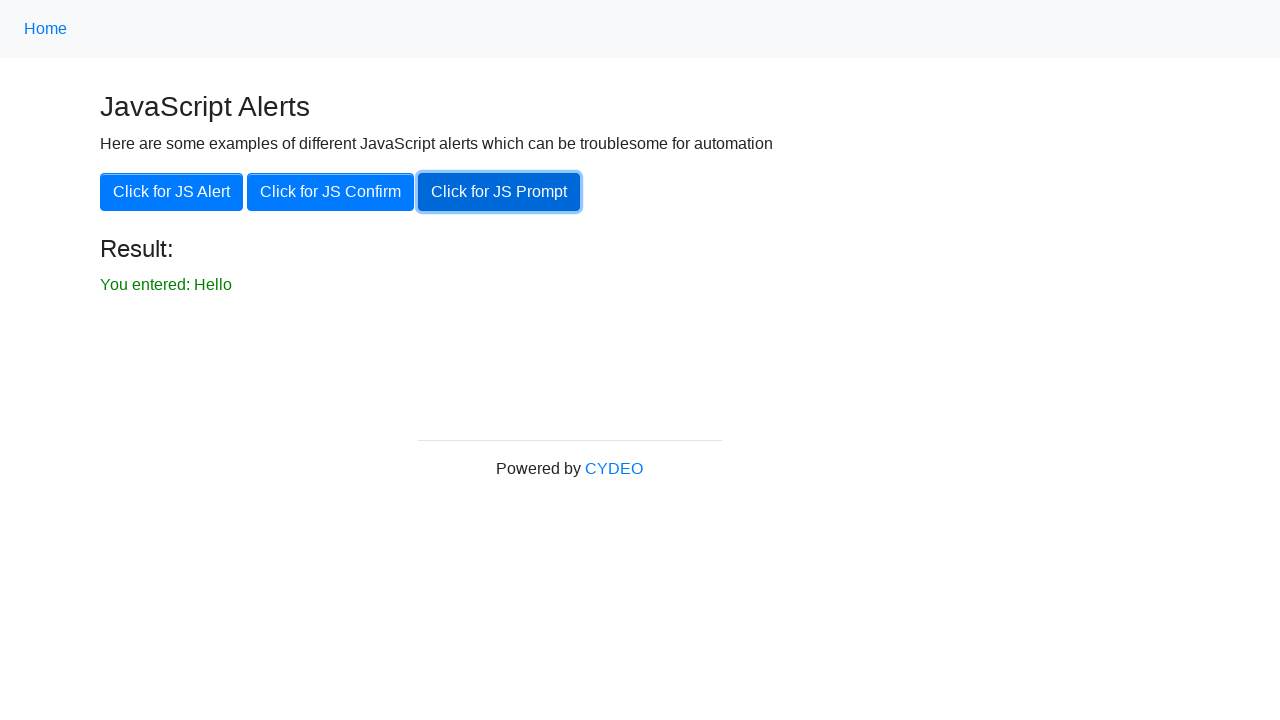